Clicks on search input field and verifies it receives focus

Starting URL: https://v5.webdriver.io

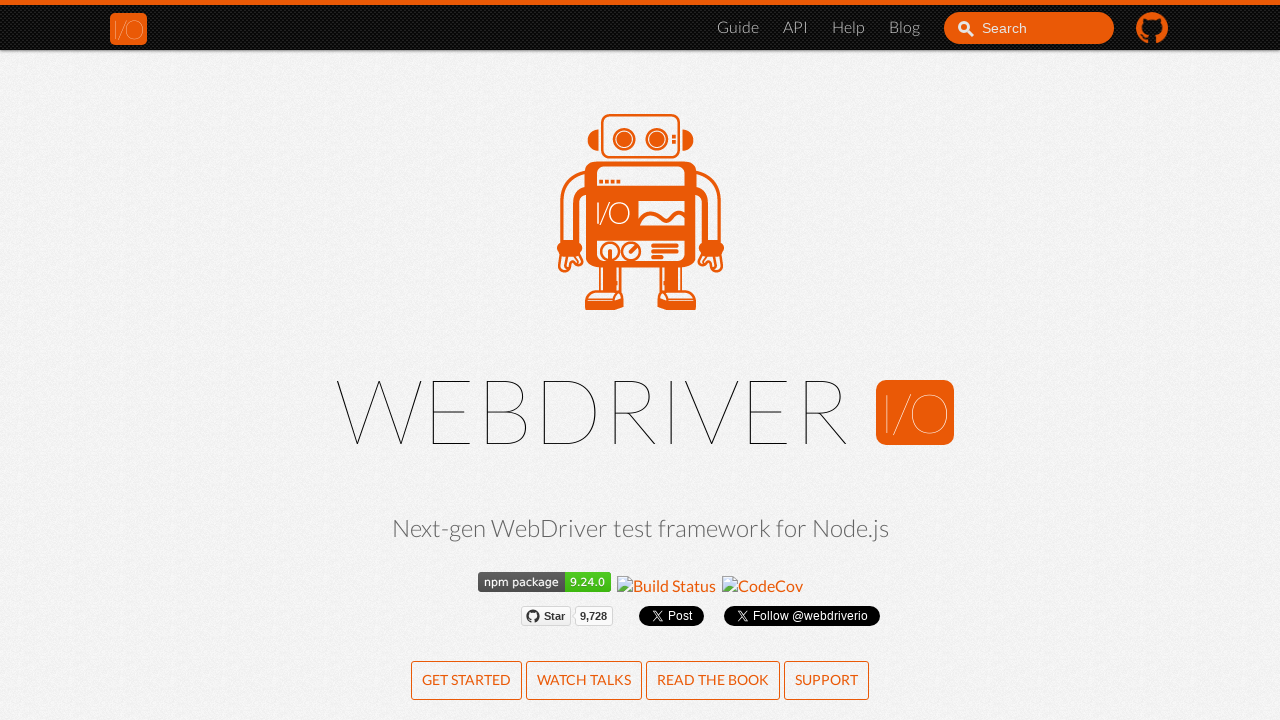

Search input field became visible
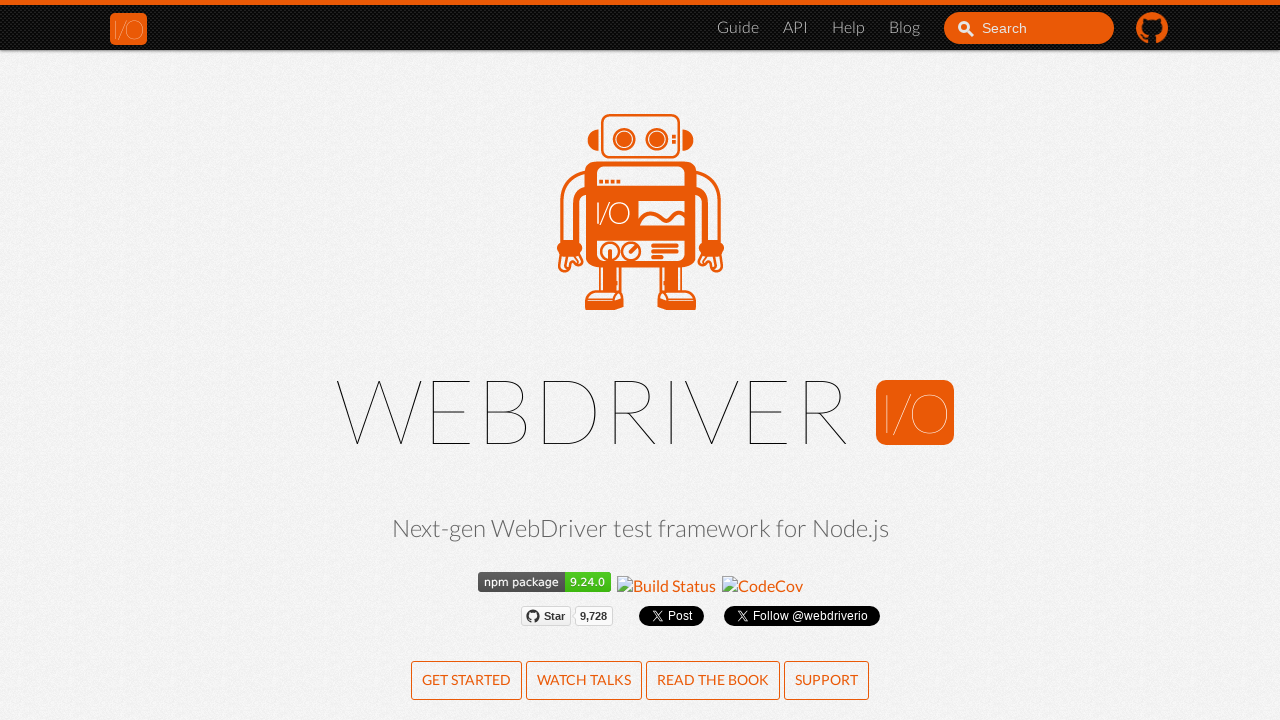

Clicked on search input field to focus it at (1029, 28) on #search_input_react
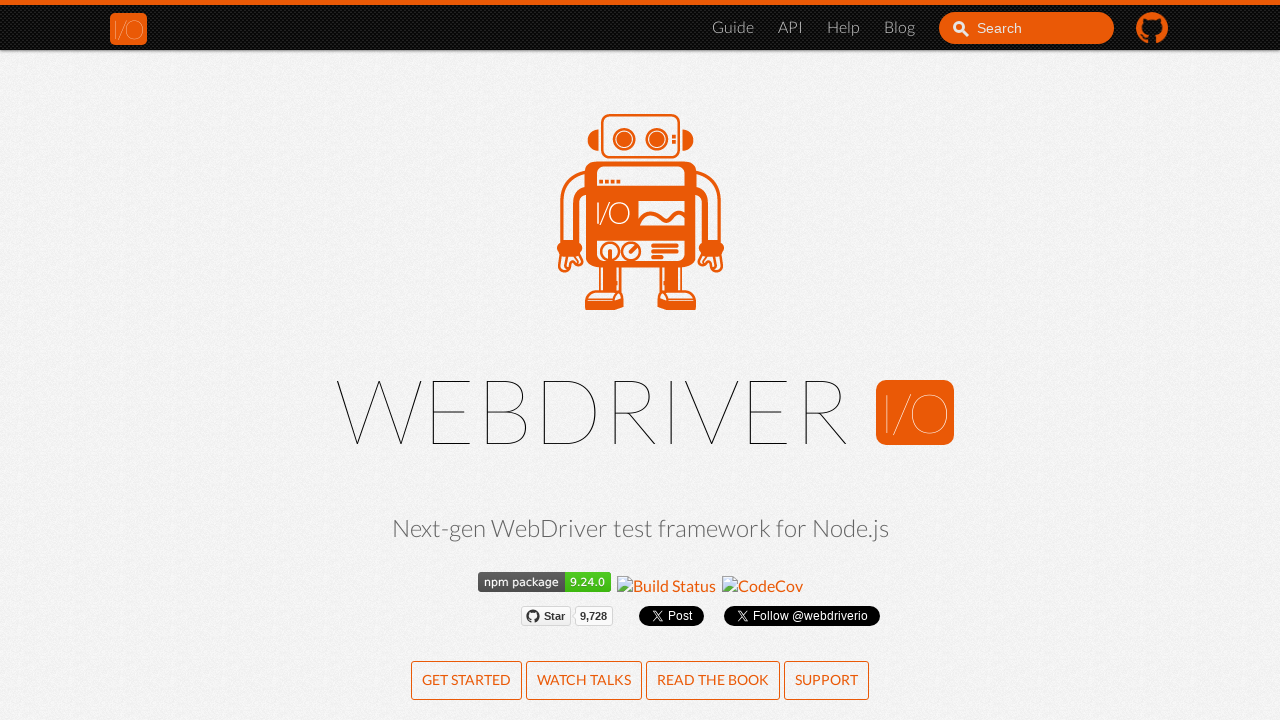

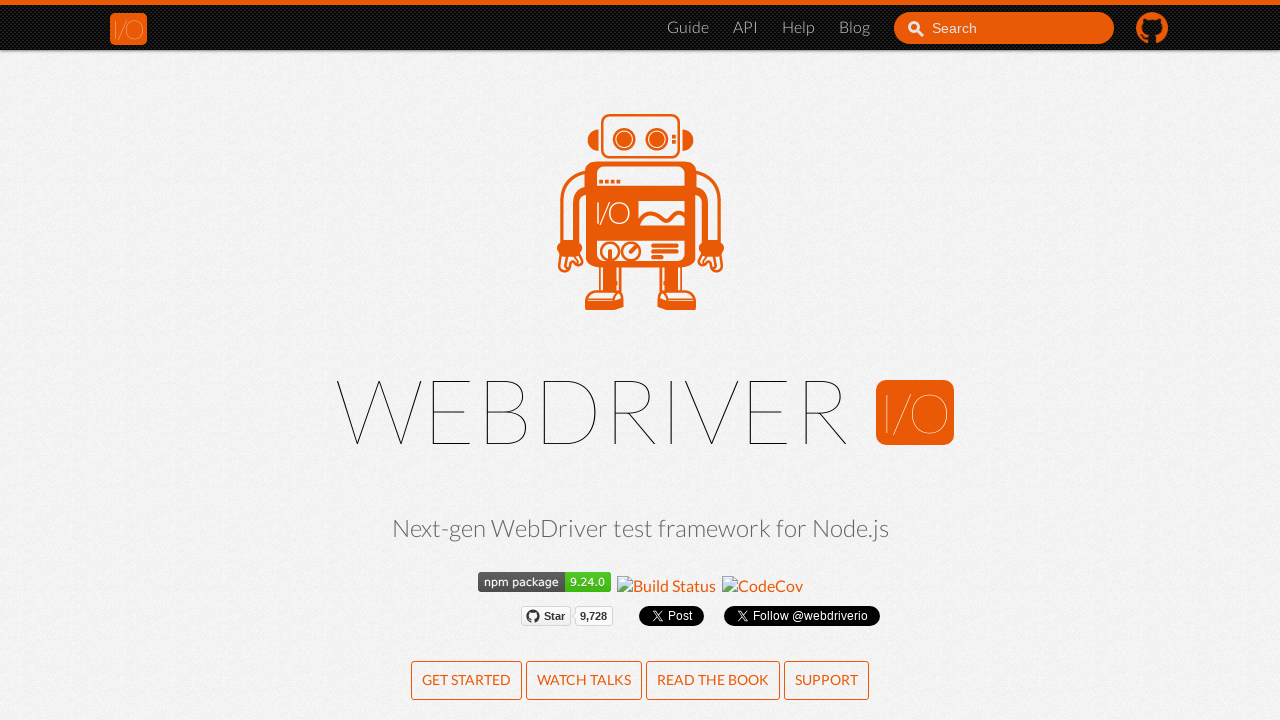